Tests adding todo items through the UI by filling the input field and pressing Enter, then verifies the items are visible on the page.

Starting URL: https://demo.playwright.dev/todomvc/#/

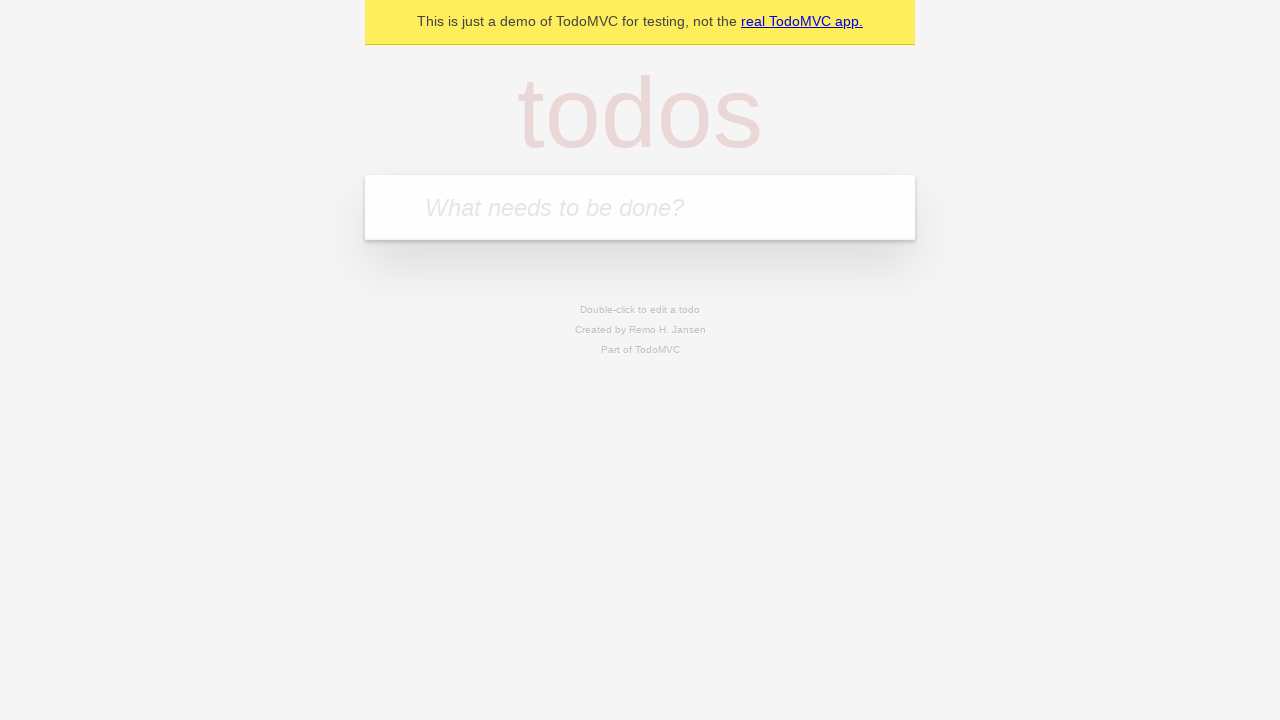

Located the new todo input field with placeholder 'What needs to be done?'
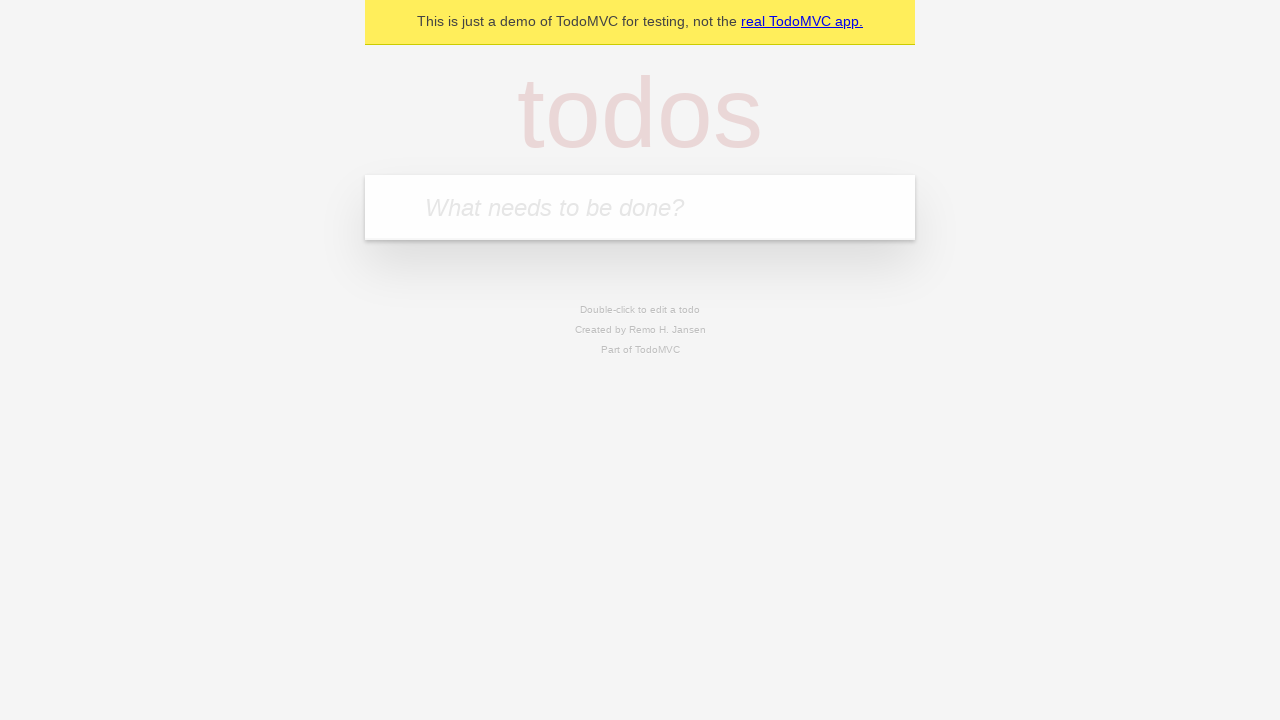

Filled input field with first todo: 'moje super ciezkie zadanie' on internal:attr=[placeholder="What needs to be done?"i]
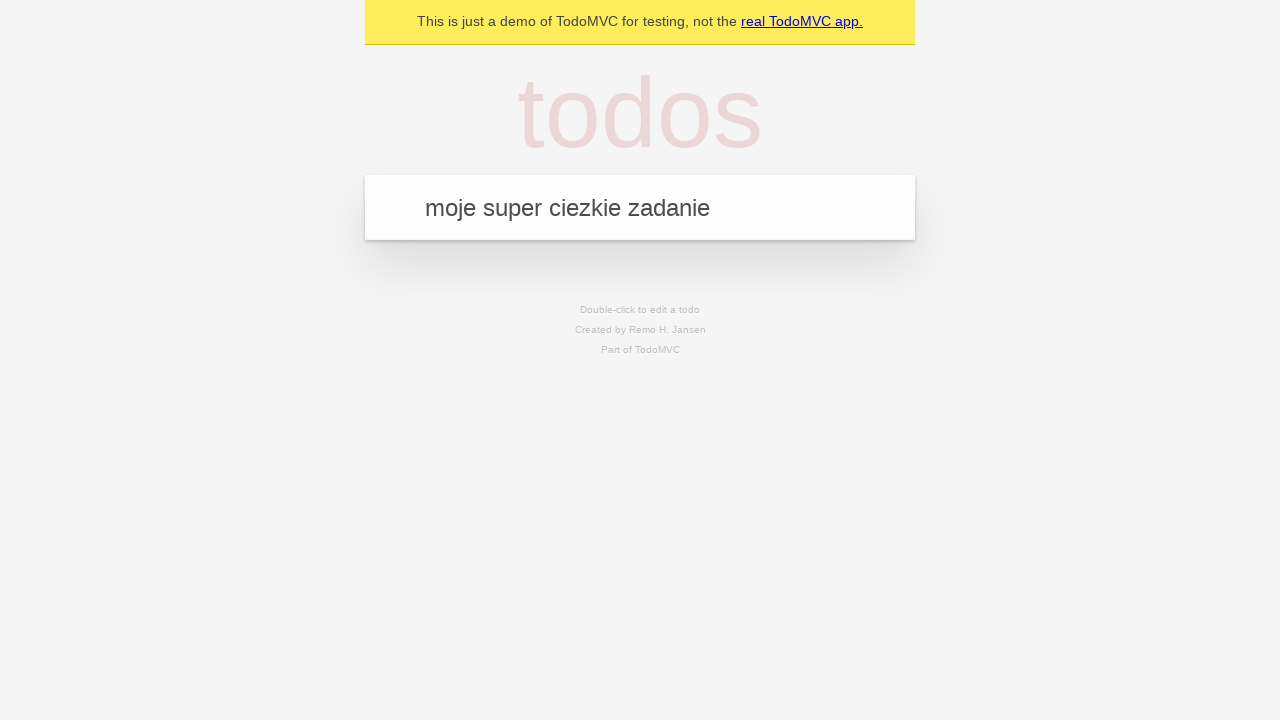

Pressed Enter to add first todo item on internal:attr=[placeholder="What needs to be done?"i]
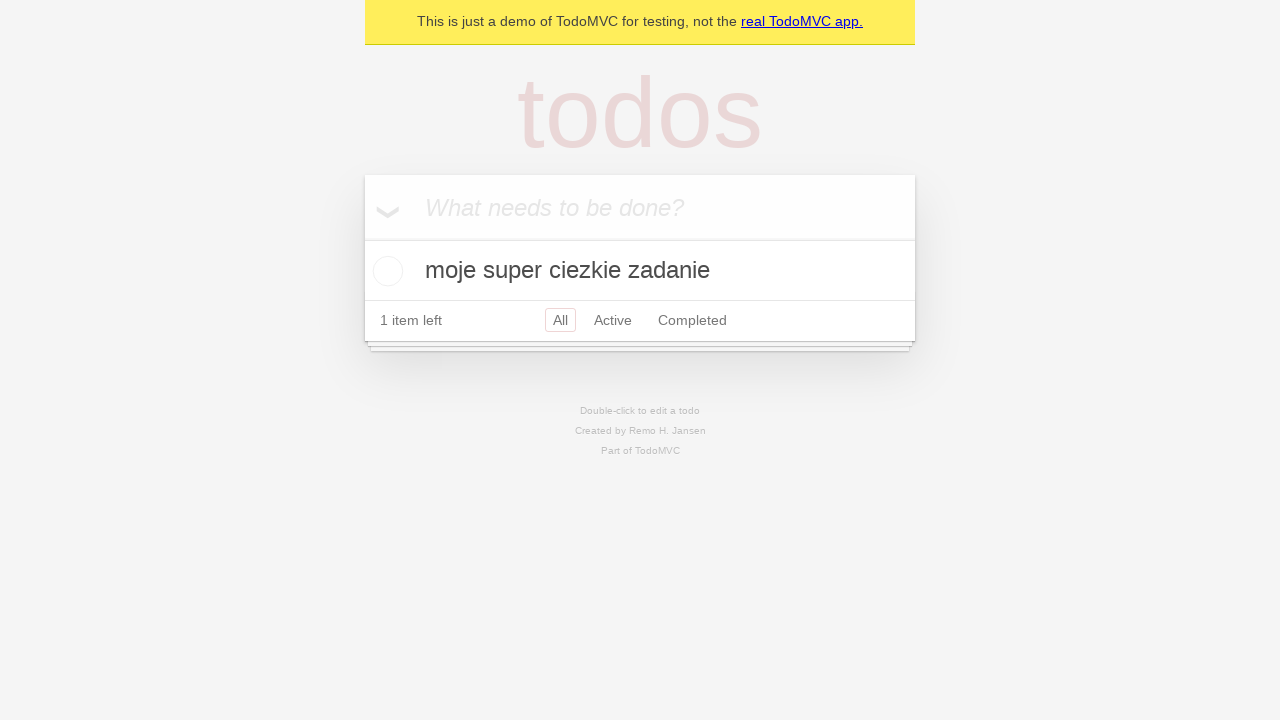

Filled input field with second todo: 'moje przyjemne, ale ciezkie zadanie' on internal:attr=[placeholder="What needs to be done?"i]
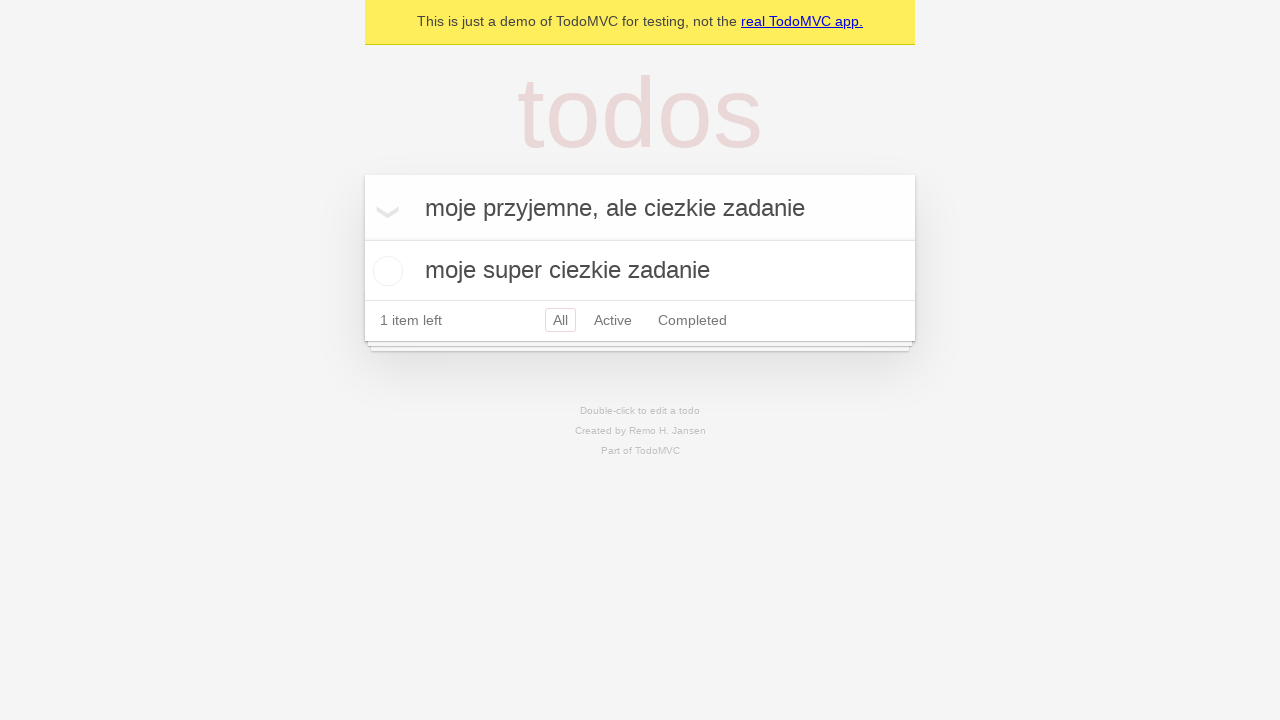

Pressed Enter to add second todo item on internal:attr=[placeholder="What needs to be done?"i]
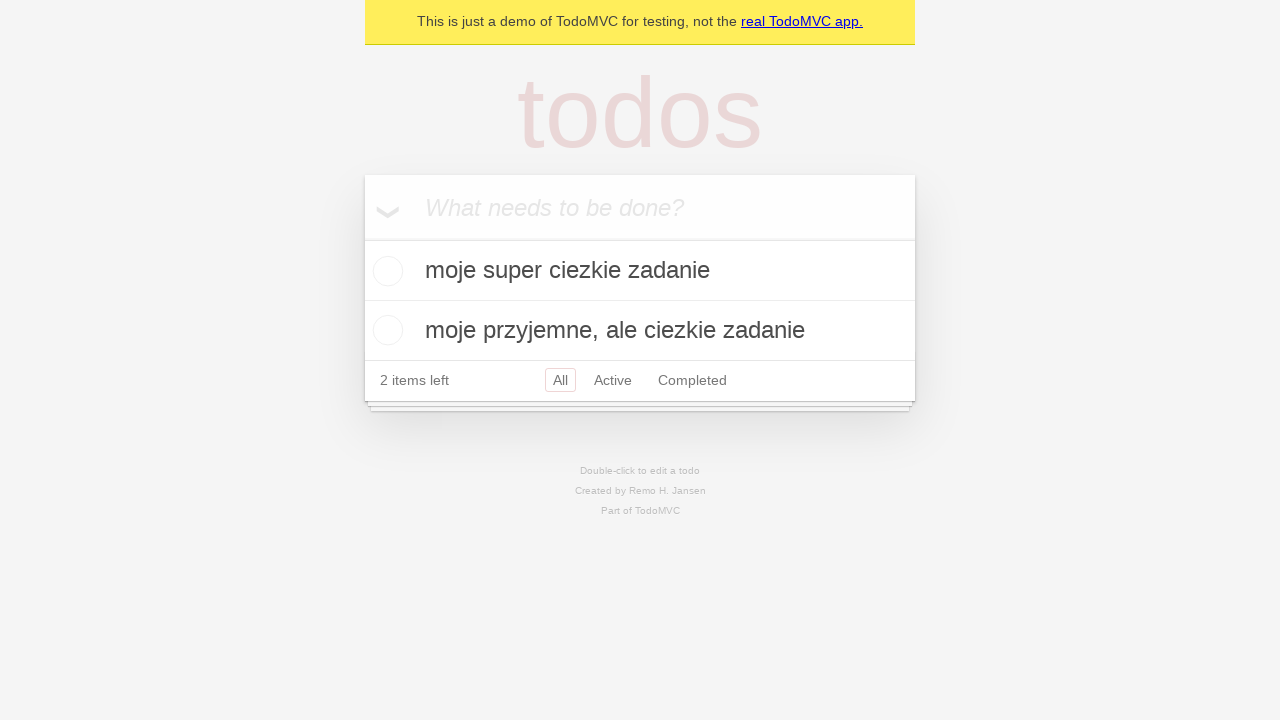

Verified first todo item 'moje super ciezkie zadanie' is visible on page
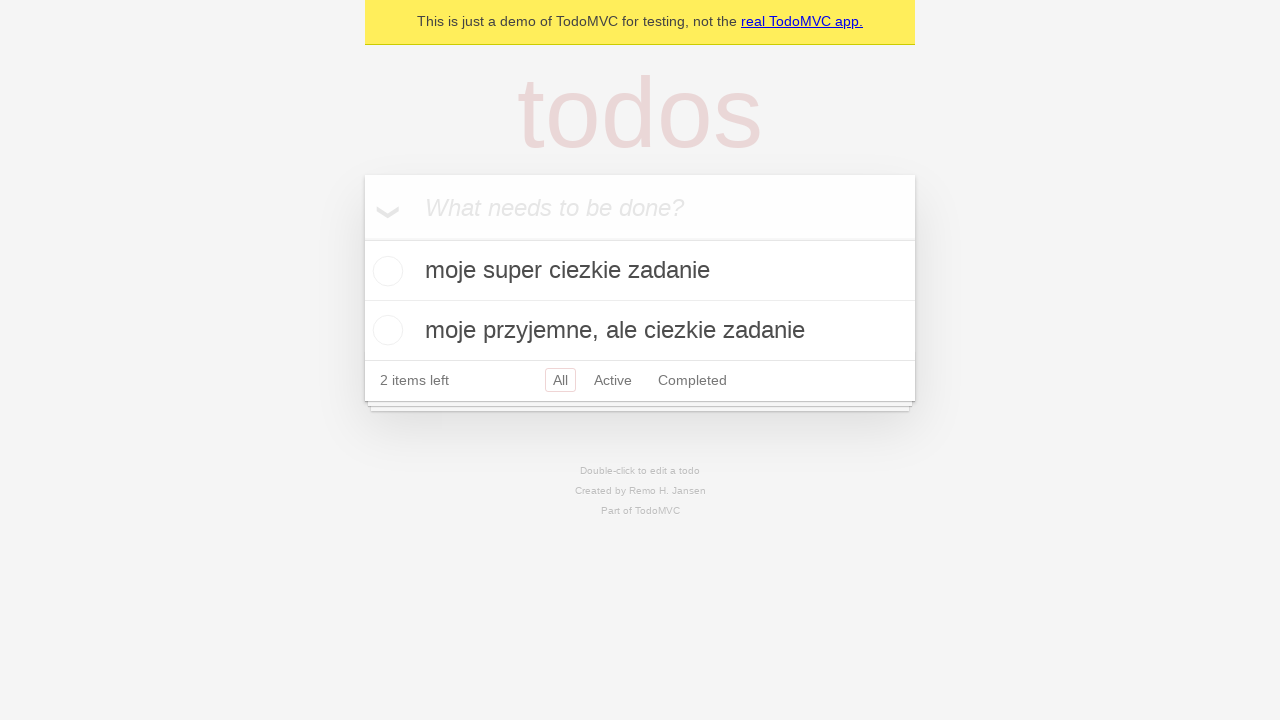

Verified second todo item 'moje przyjemne, ale ciezkie zadanie' is visible on page
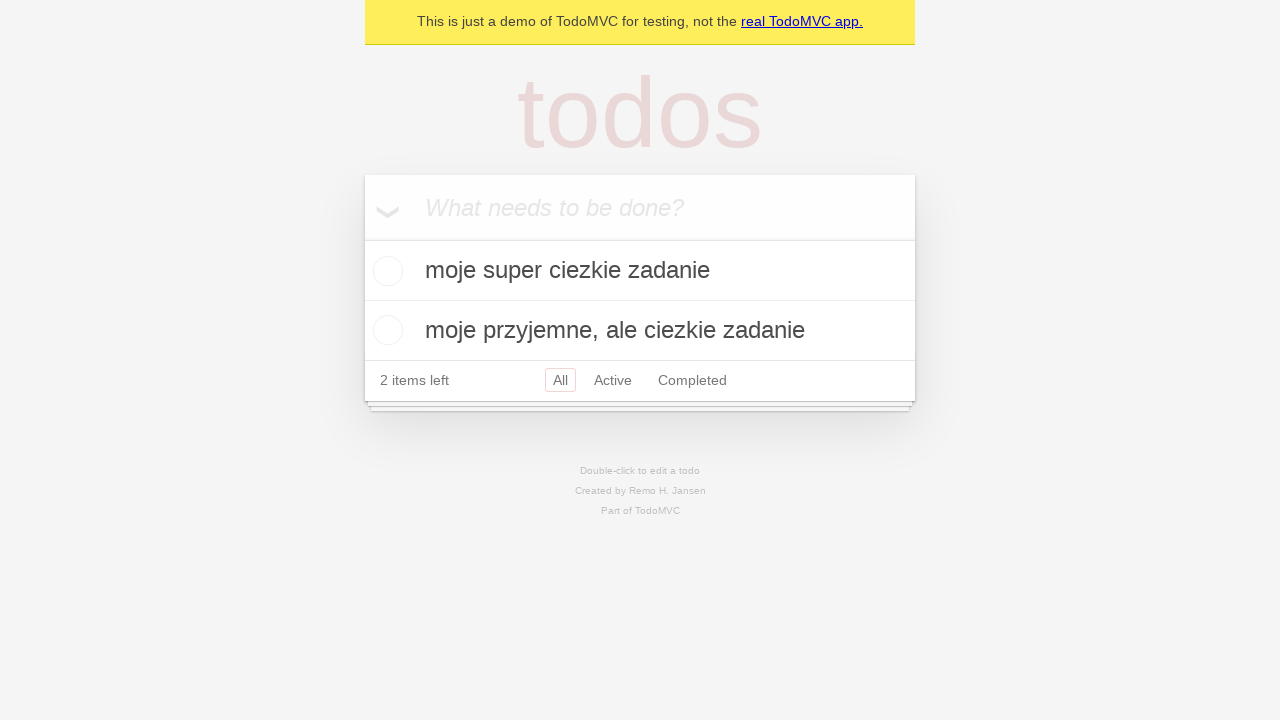

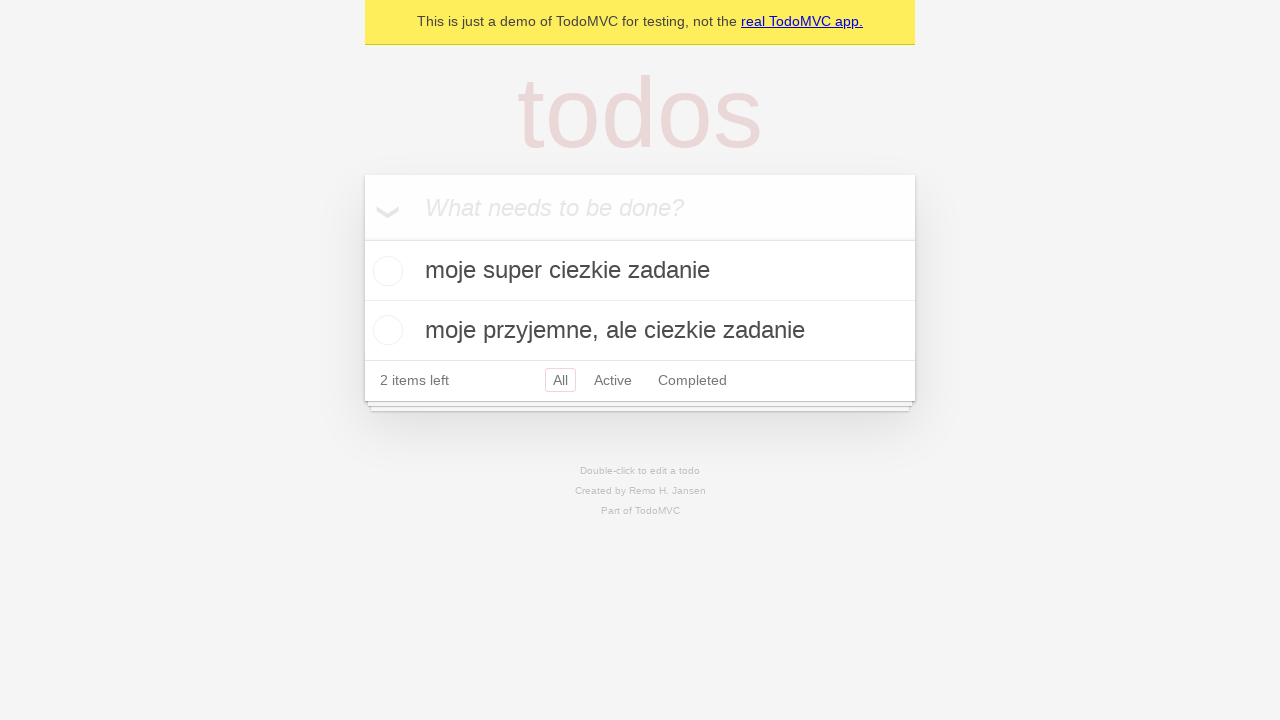